Tests explicit wait functionality by clicking a button that triggers delayed content and waiting for text to appear

Starting URL: http://seleniumpractise.blogspot.com/2016/08/how-to-use-explicit-wait-in-selenium.html

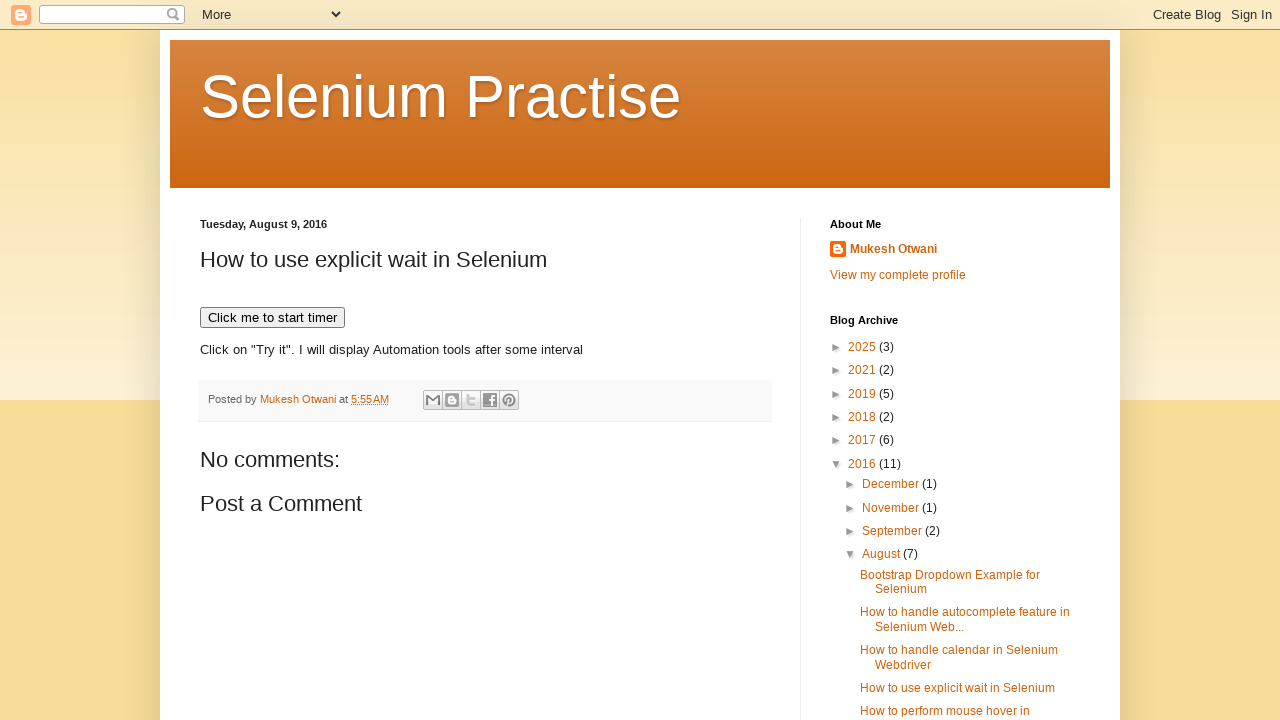

Navigated to explicit wait test page
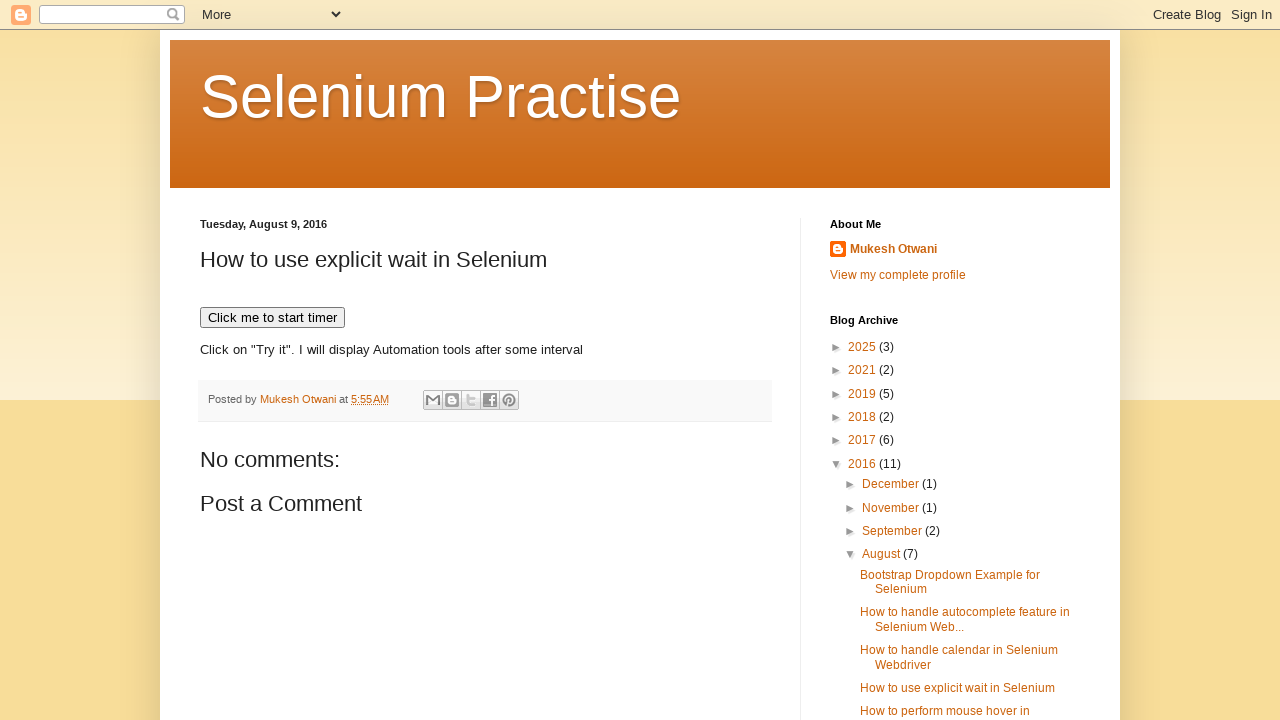

Clicked button to start delayed content timer at (272, 318) on xpath=//button[contains(text(),'Click me to start')]
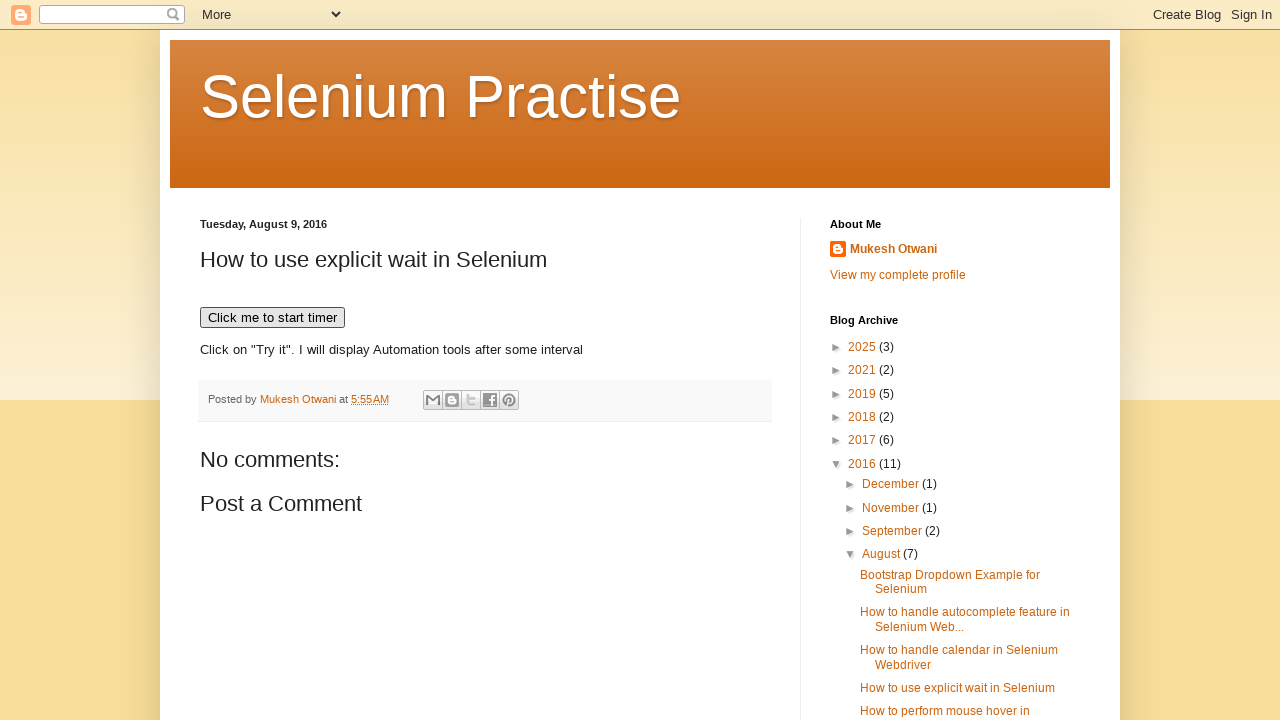

Explicit wait completed - WebDriver text appeared
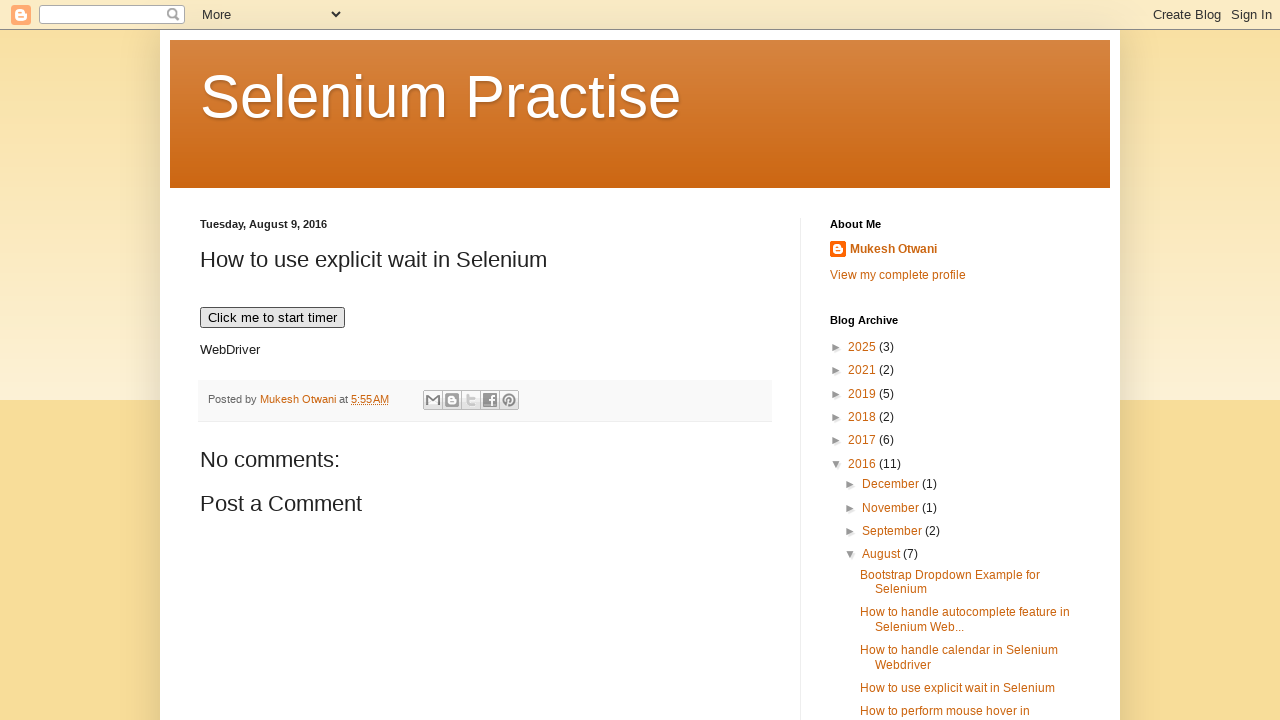

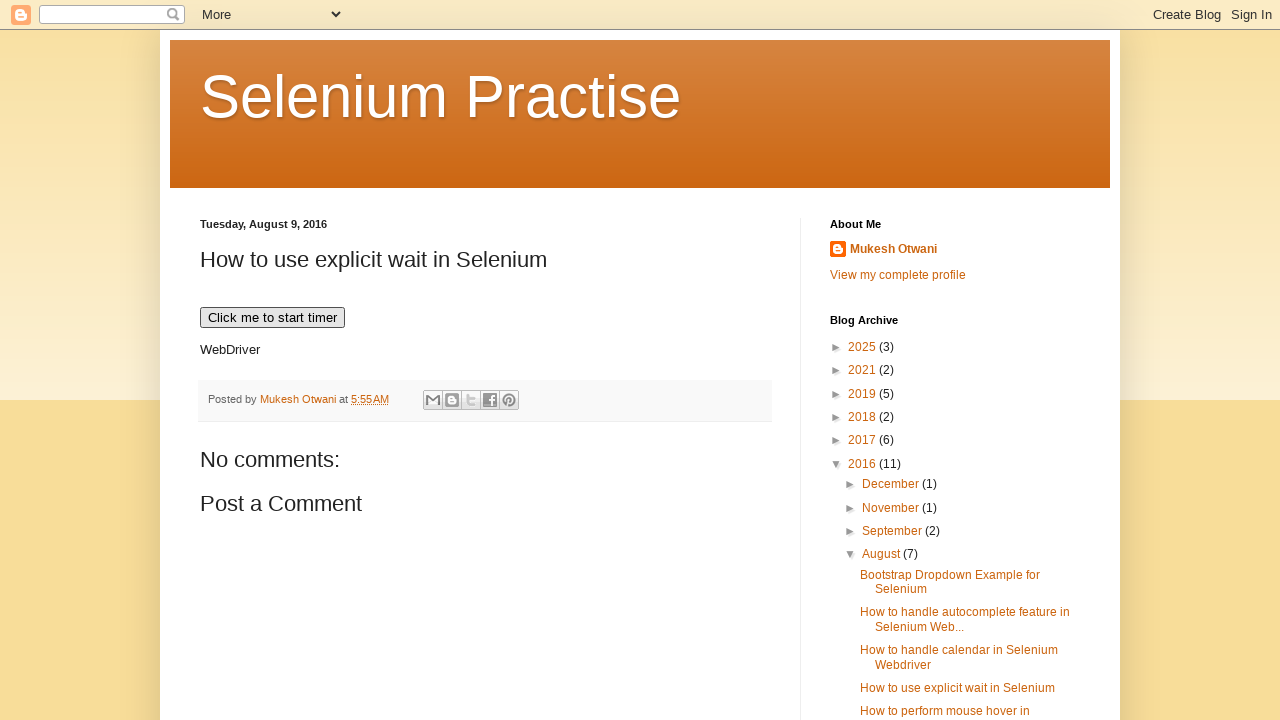